Tests basic browser navigation by opening the Mi.com India website and verifying the page loads successfully.

Starting URL: https://www.mi.com/in/

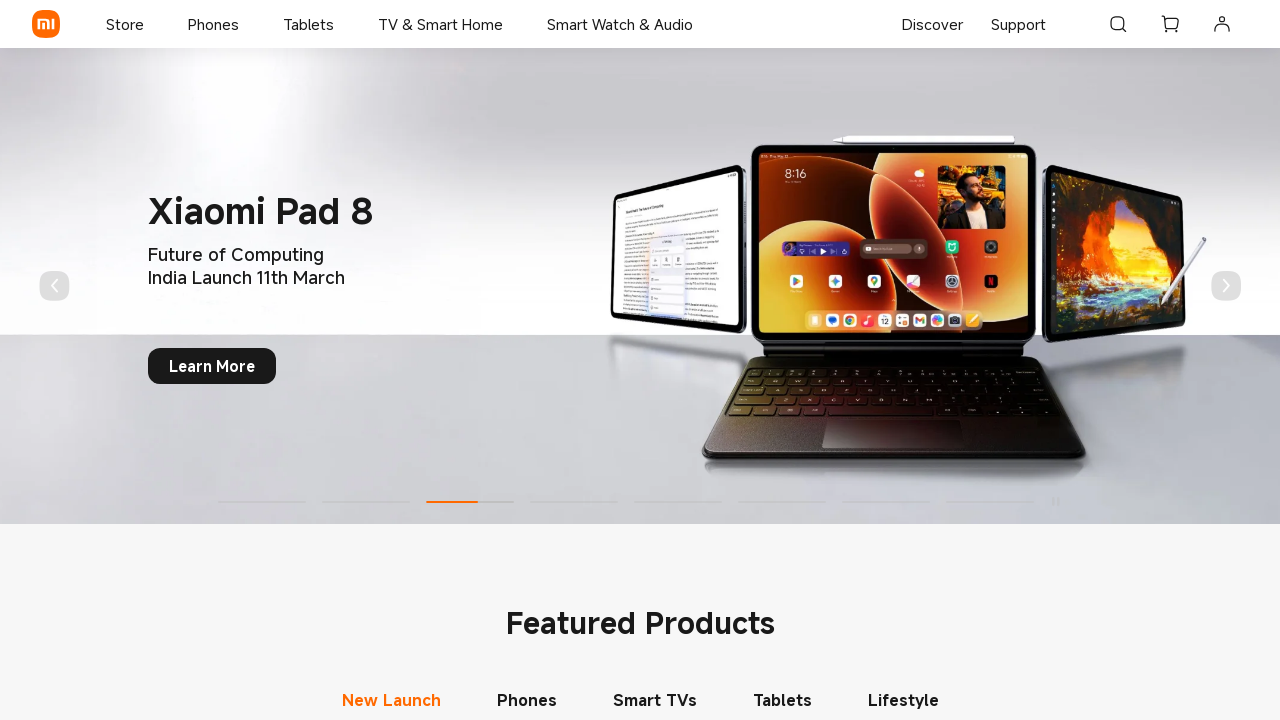

Waited for page DOM content to load
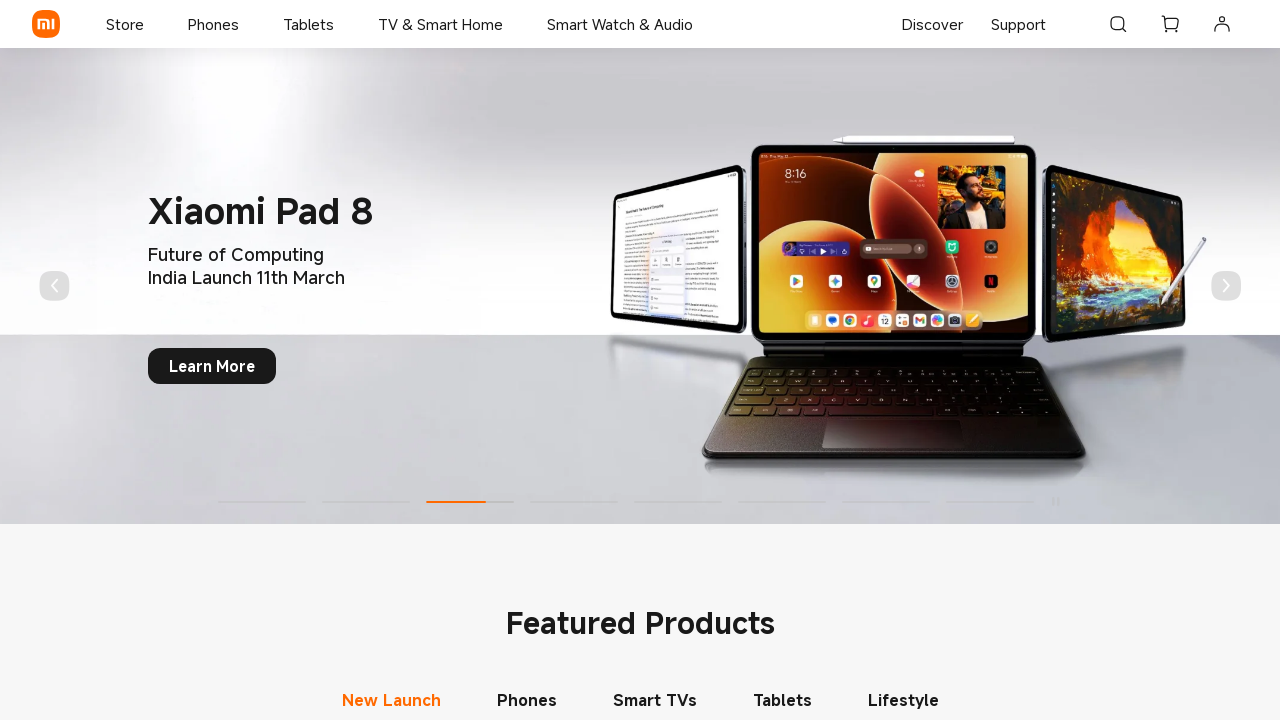

Verified body element is visible on Mi.com India homepage
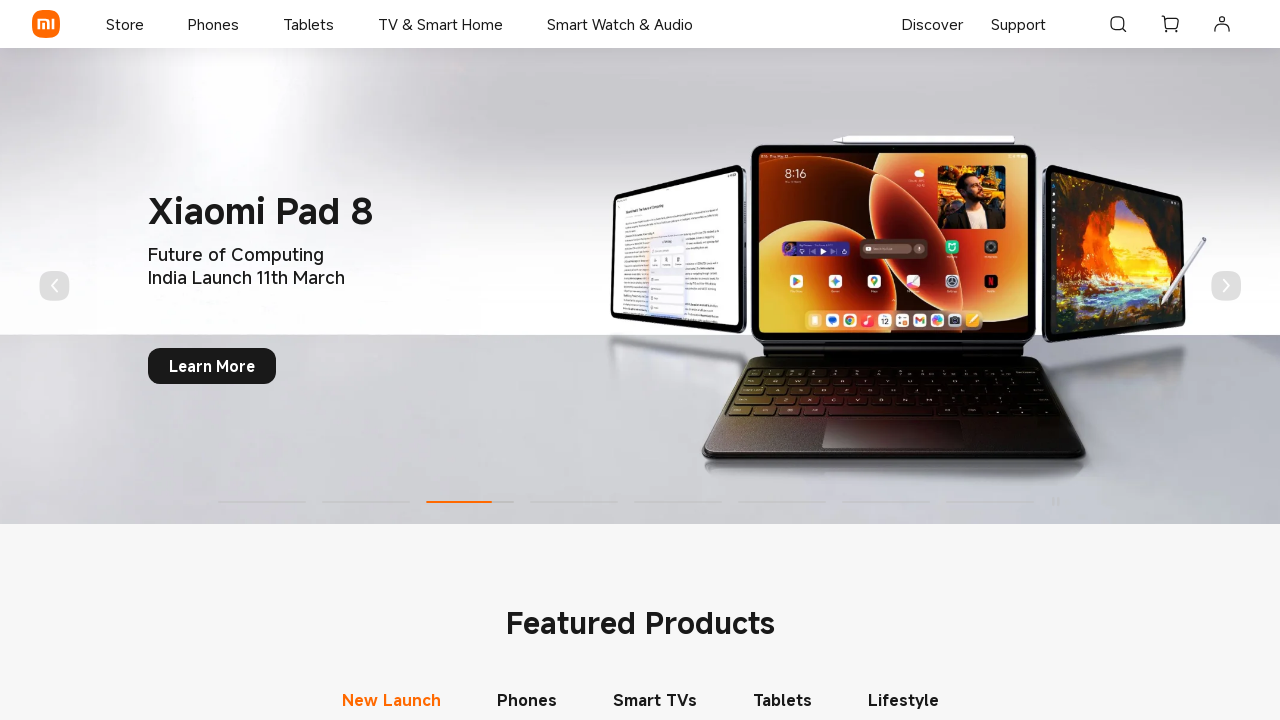

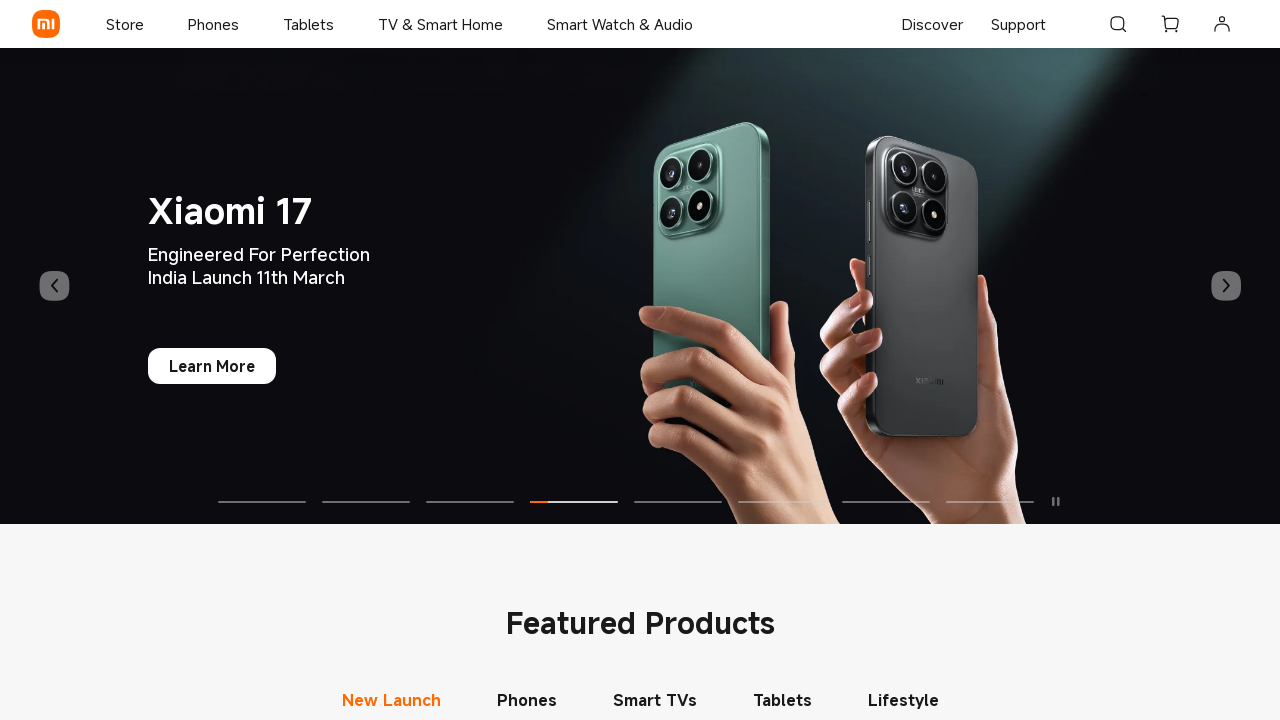